Tests the table search functionality by entering "Rice" in the search field and verifying that the filtered results are displayed correctly.

Starting URL: https://rahulshettyacademy.com/seleniumPractise/#/offers

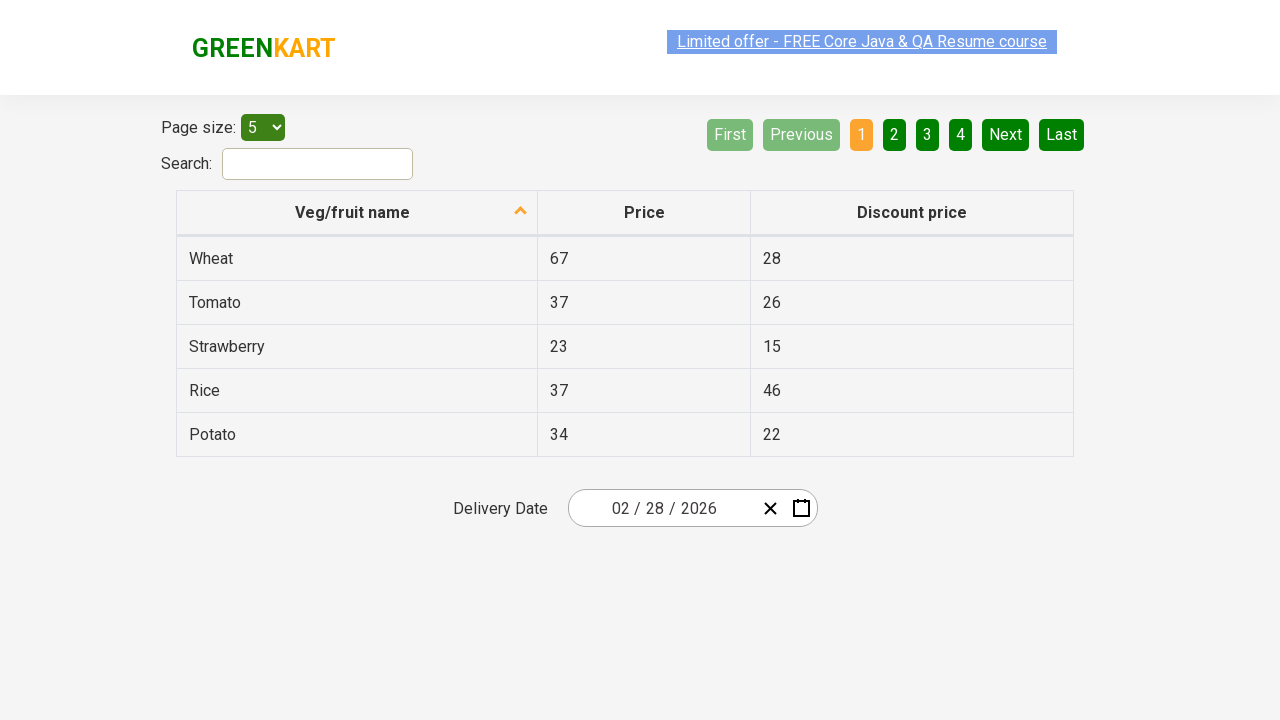

Filled search field with 'Rice' on #search-field
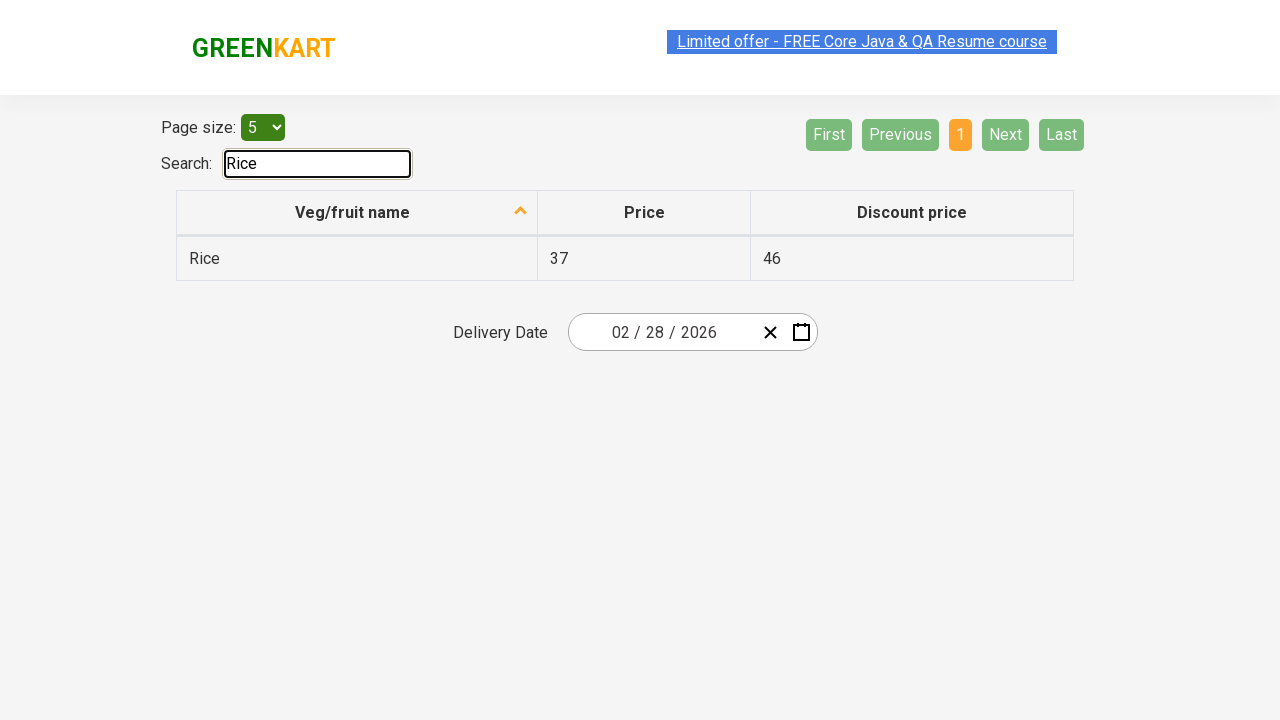

Waited 500ms for table filtering
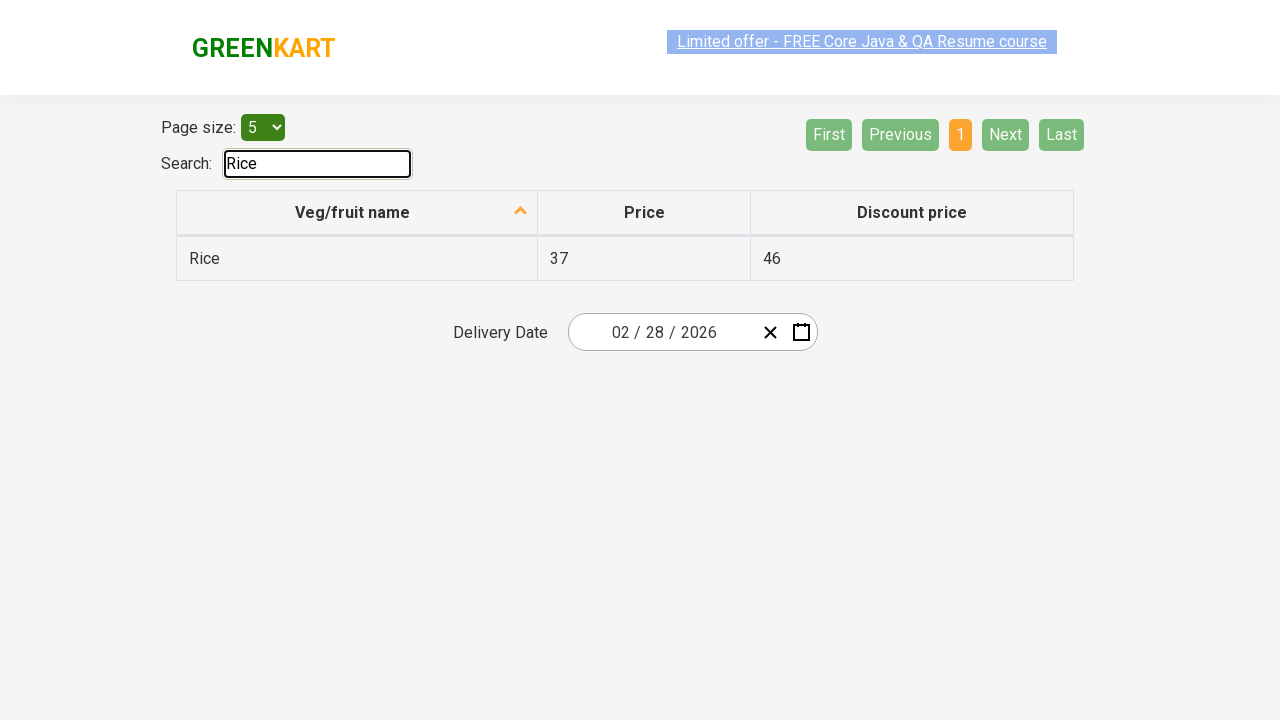

Table rows with search results loaded
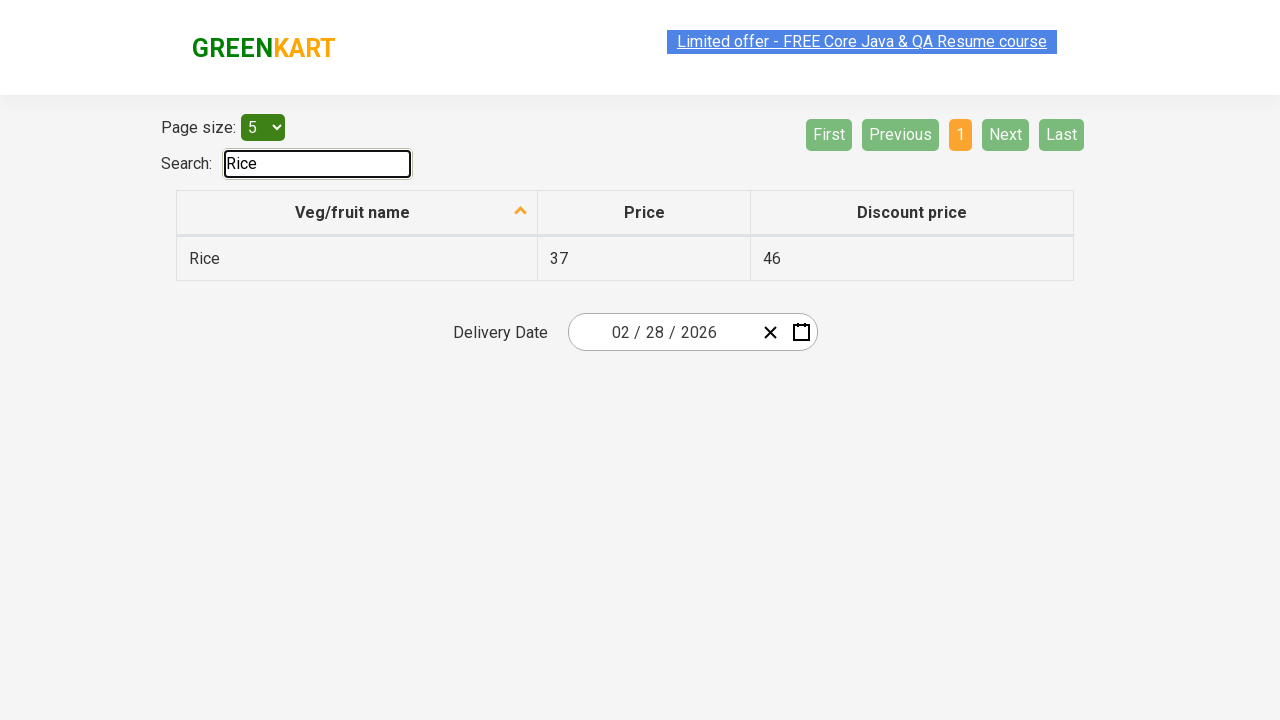

Verified cell contains 'Rice': Rice
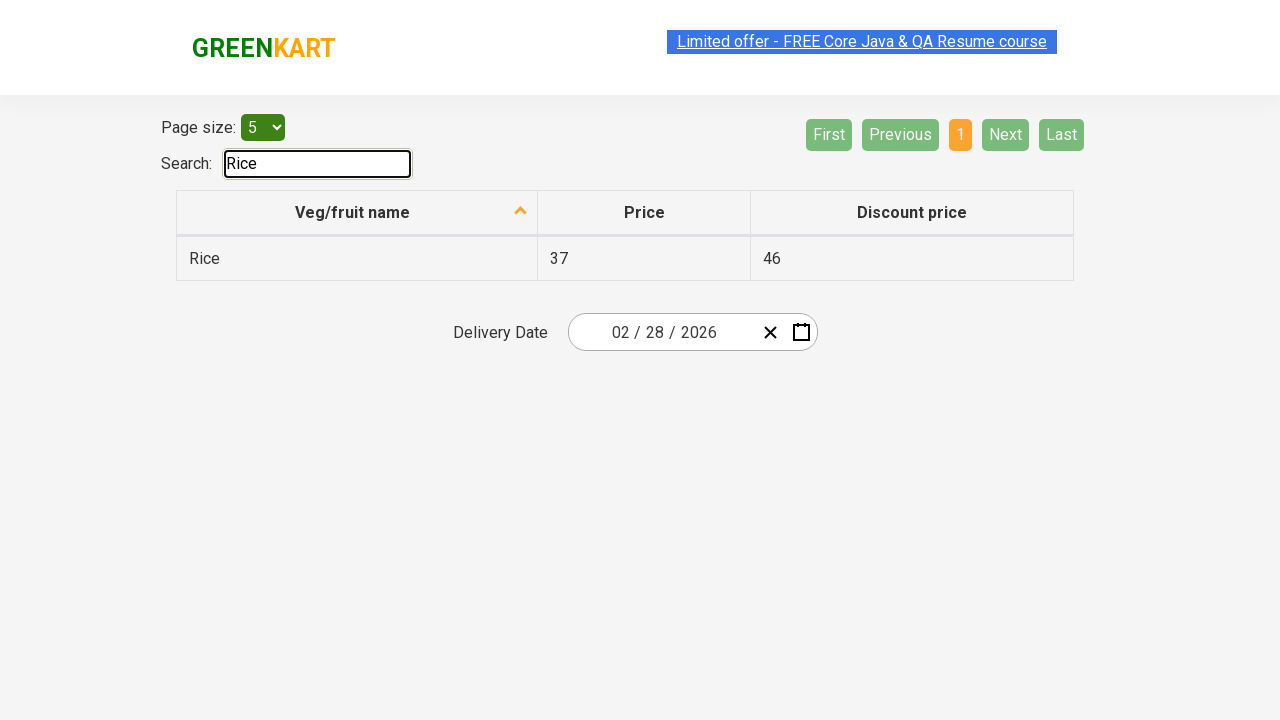

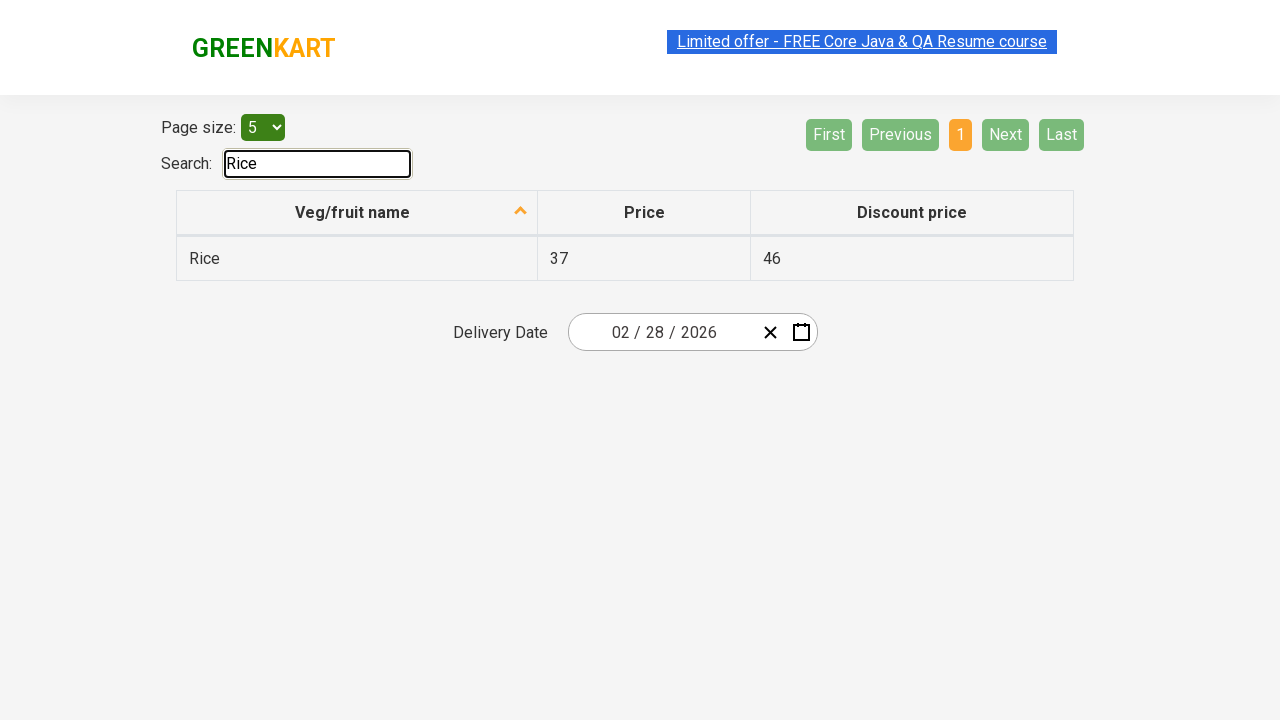